Navigates to an automation practice page and scrolls to the bottom of the page, then takes a screenshot

Starting URL: https://rahulshettyacademy.com/AutomationPractice/

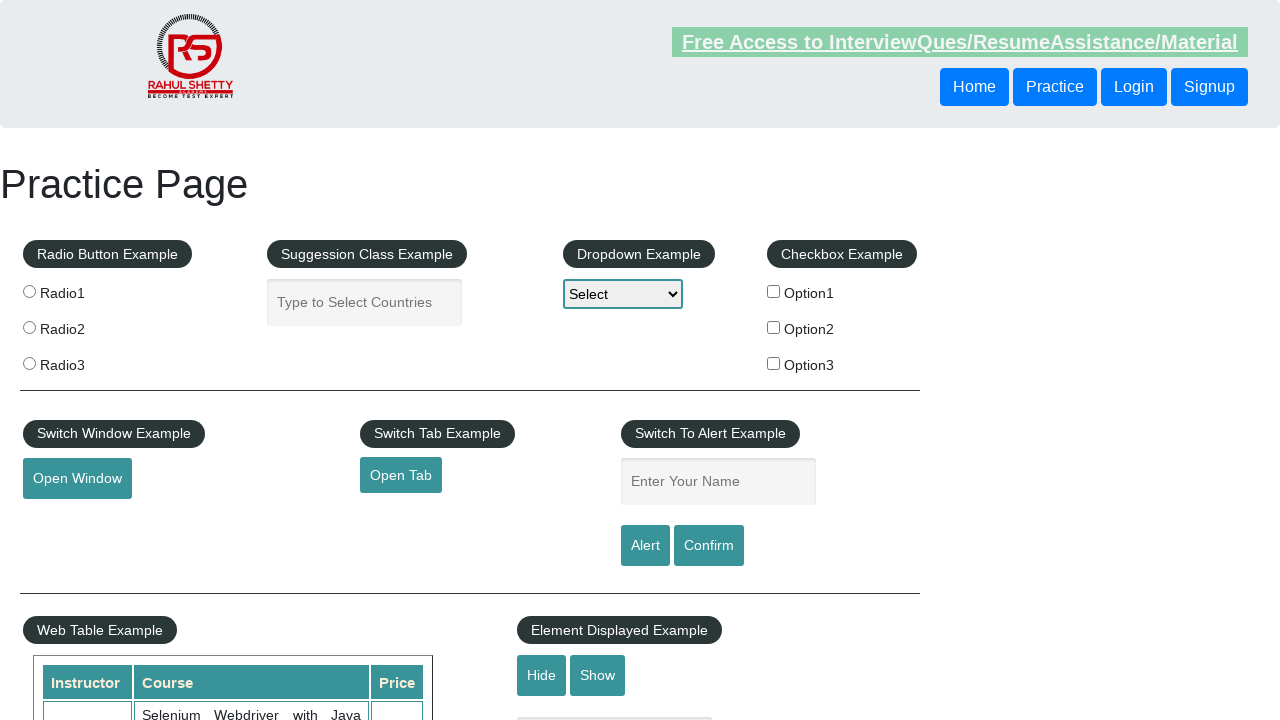

Scrolled to the bottom of the page
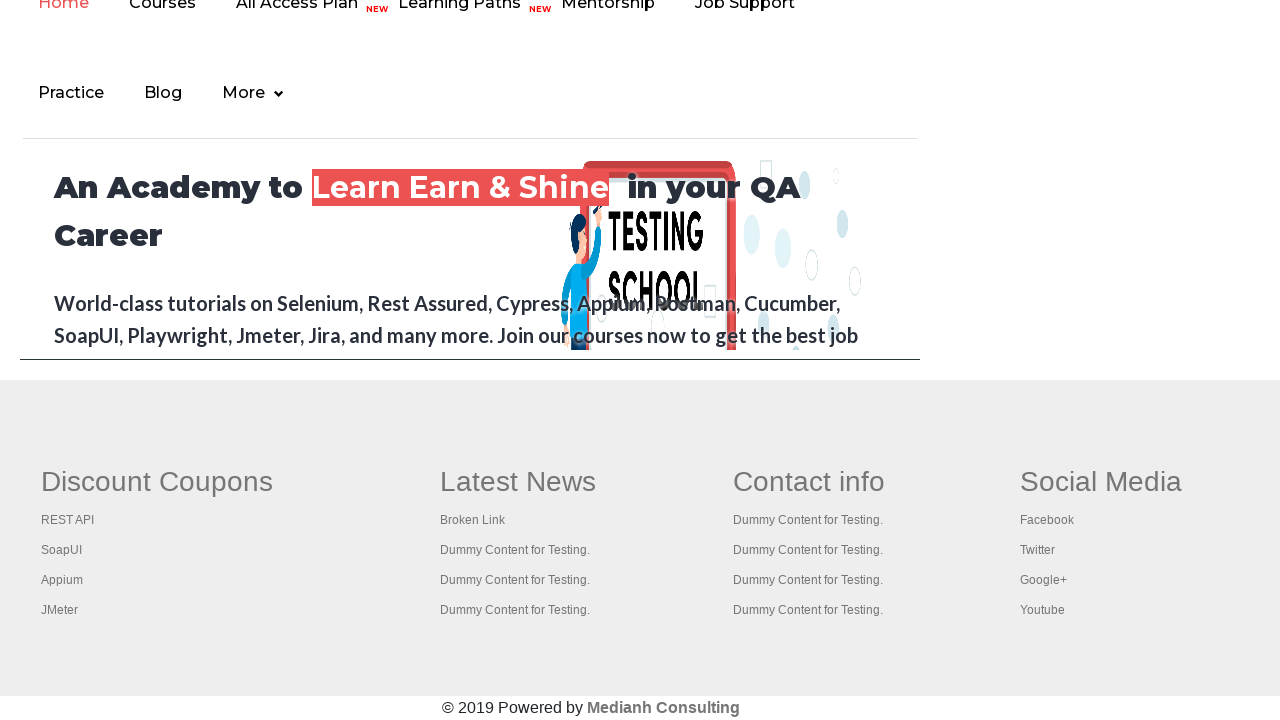

Took screenshot of the bottom of the page
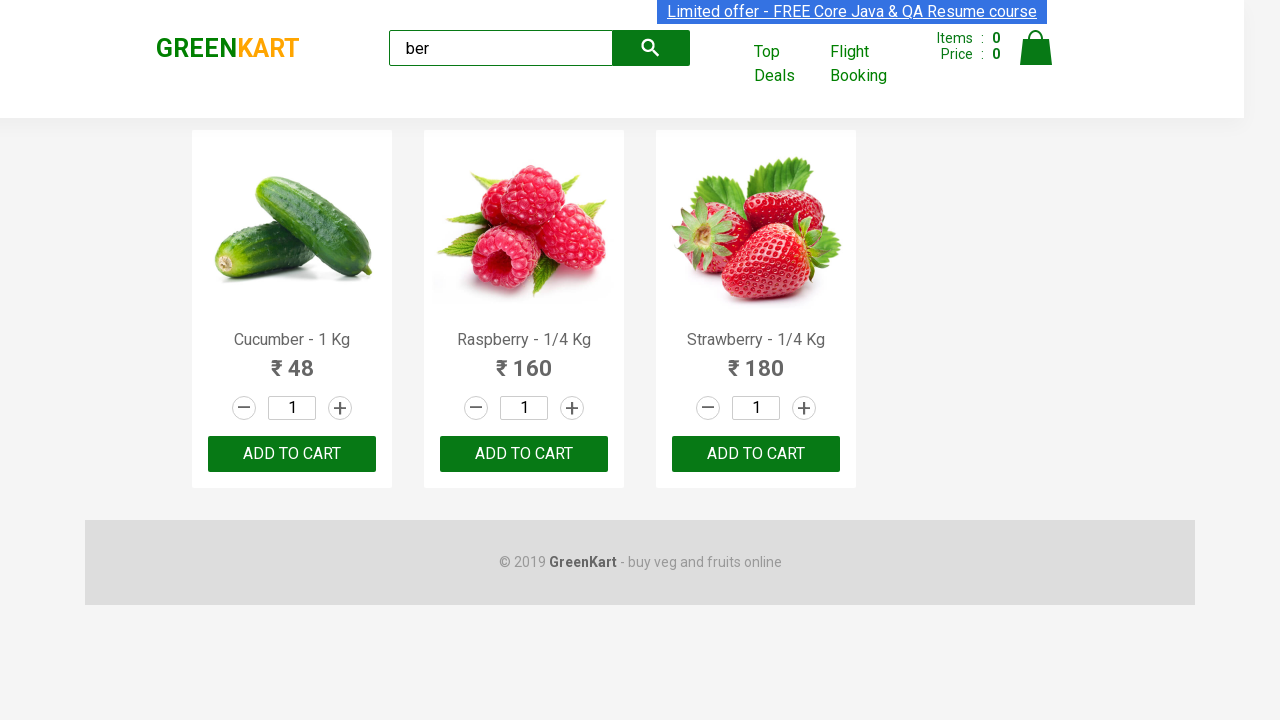

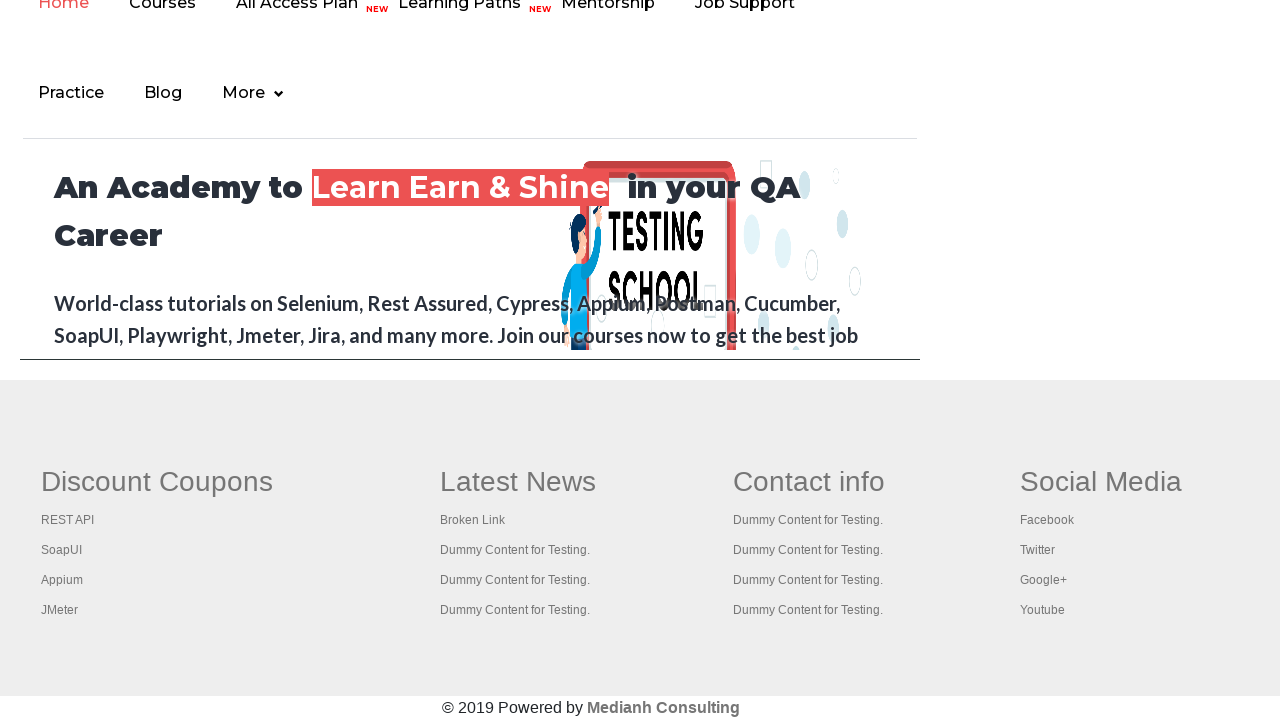